Tests navigation back to homepage by clicking the return link

Starting URL: https://bonigarcia.dev/selenium-webdriver-java/web-form.html

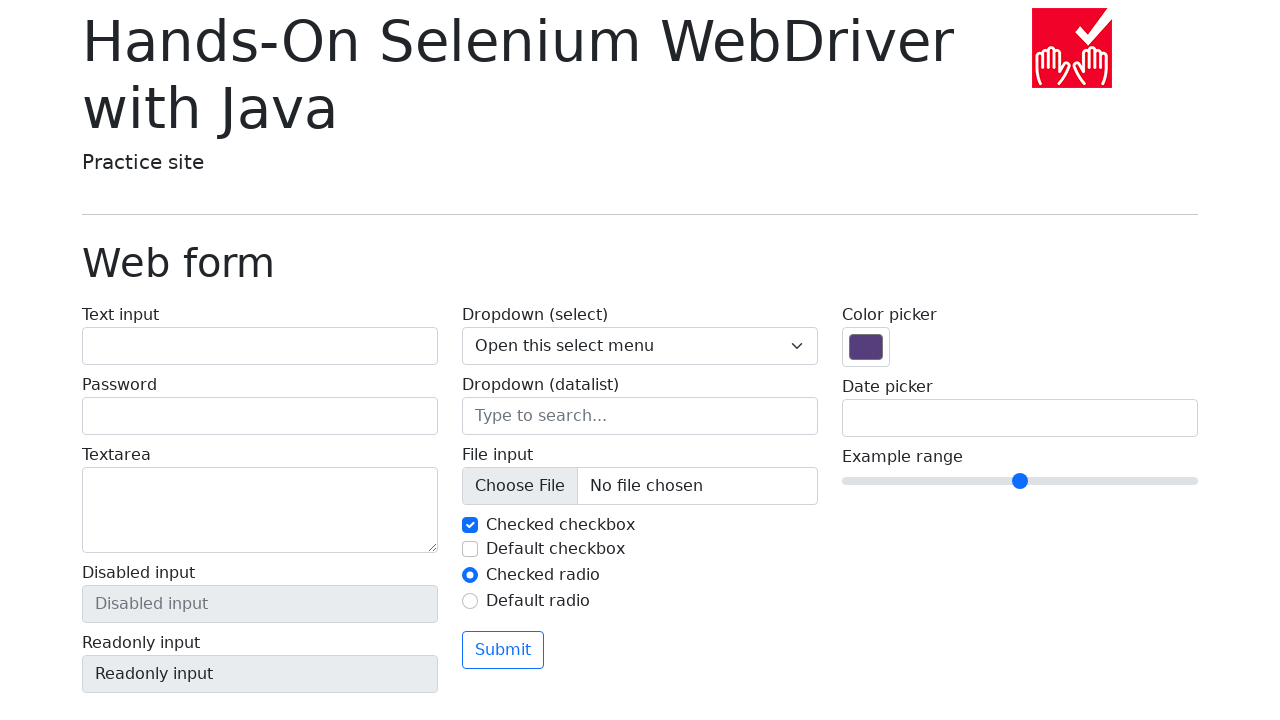

Clicked the return link to navigate back to homepage at (143, 711) on a[href='./index.html']
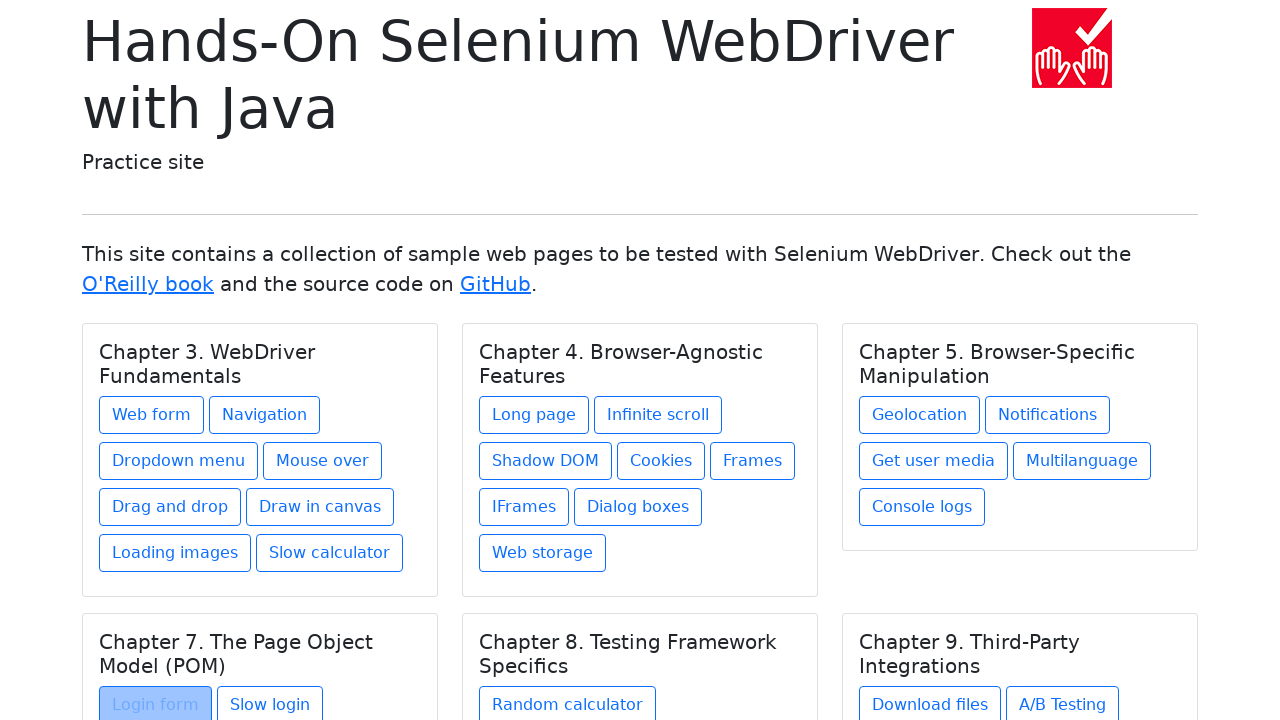

Verified URL changed to homepage (index.html)
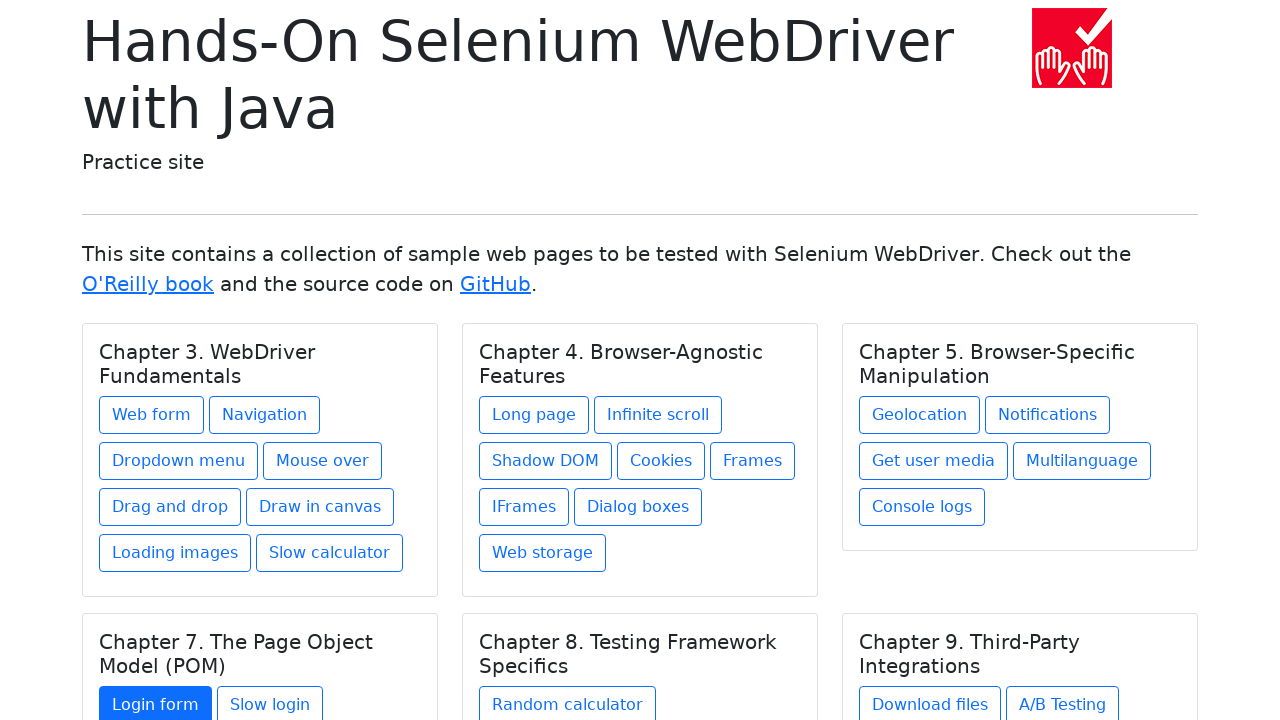

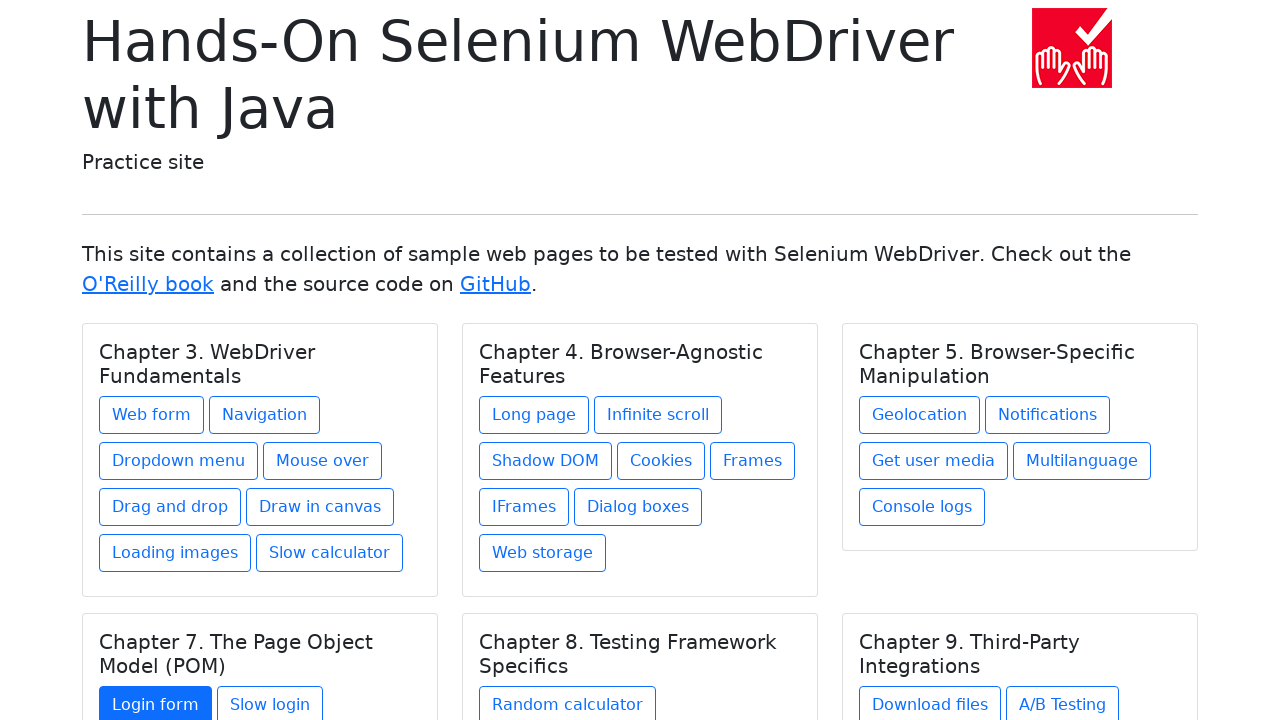